Navigates to the TVS Motor company homepage and verifies the page loads successfully.

Starting URL: https://www.tvsmotor.com/

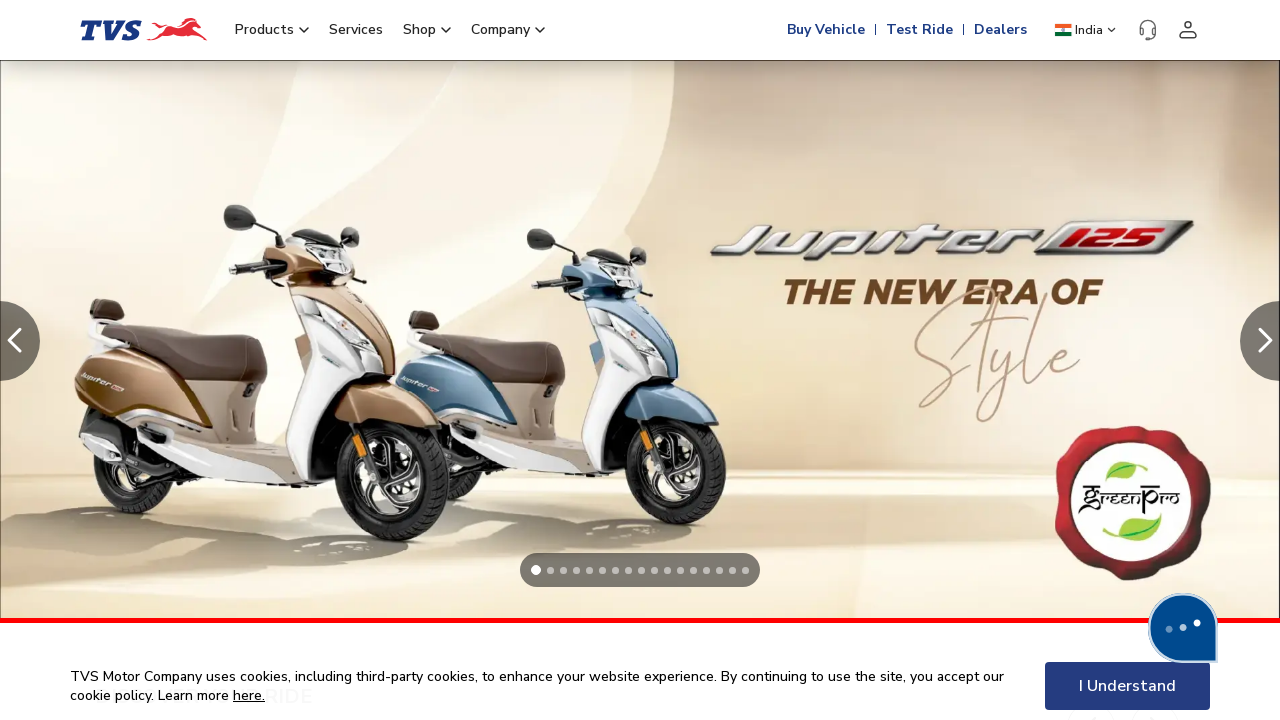

Waited for page DOM to be fully loaded
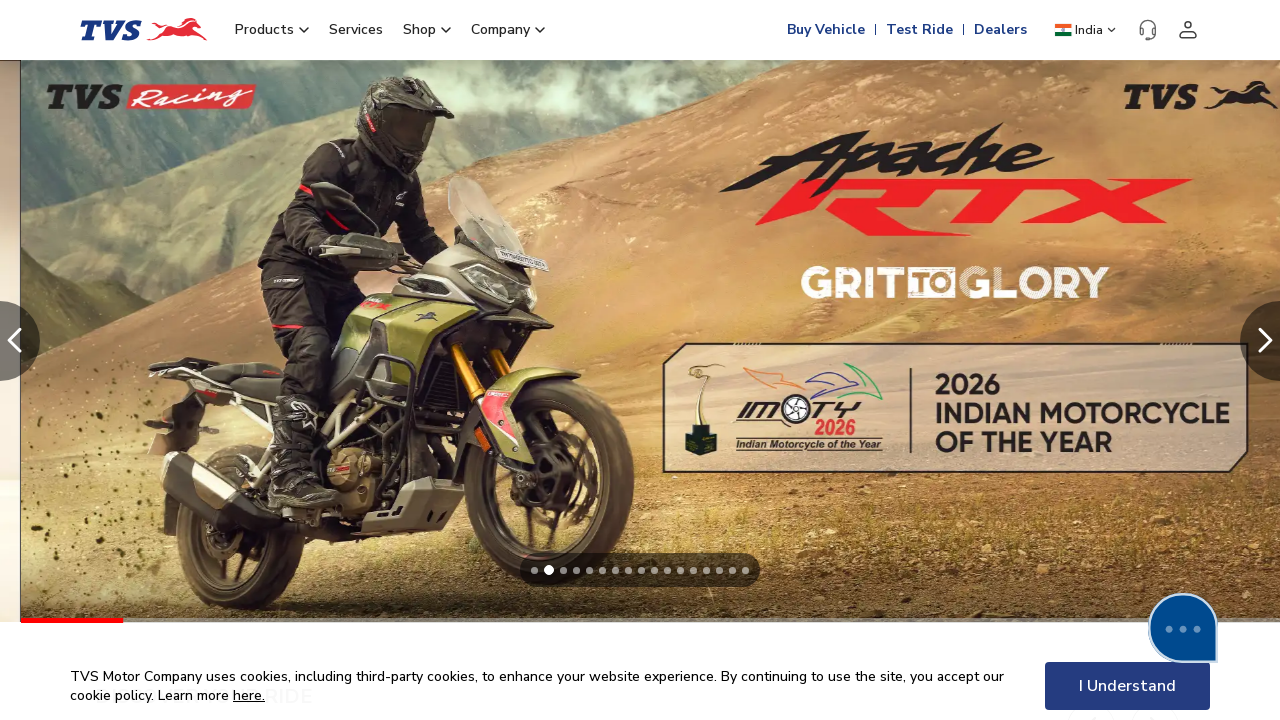

Verified body element is present on TVS Motor homepage
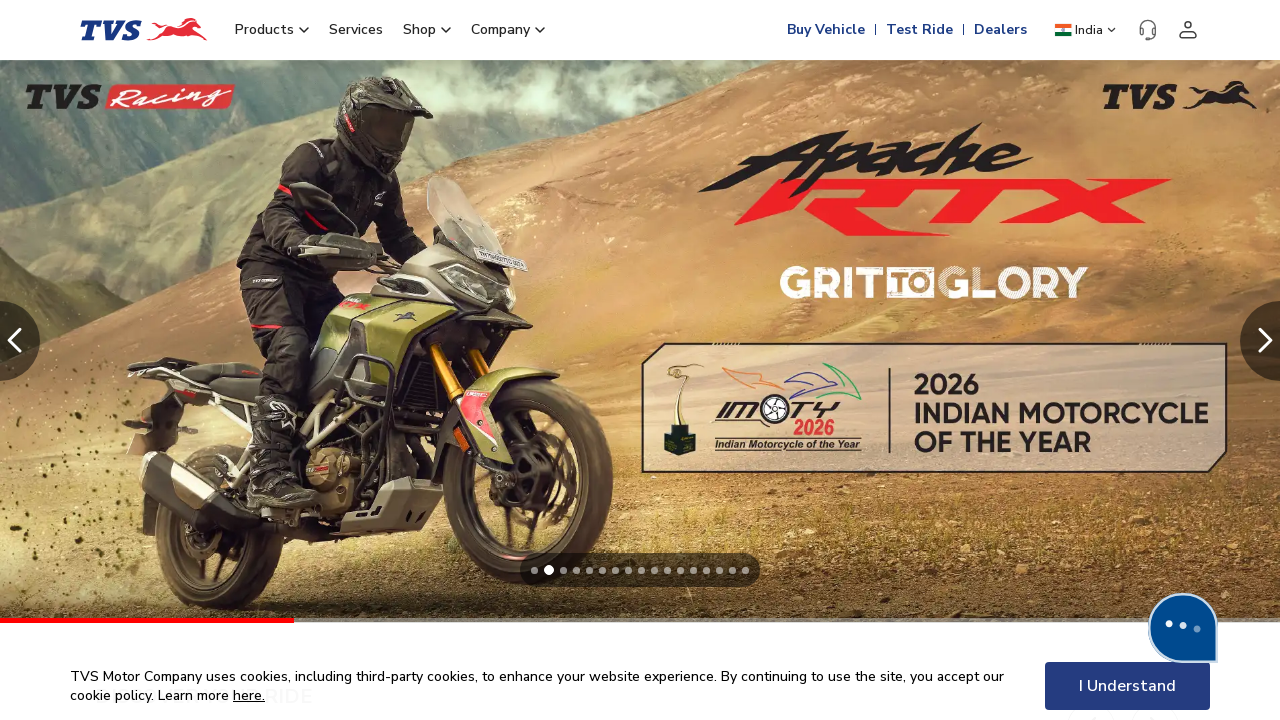

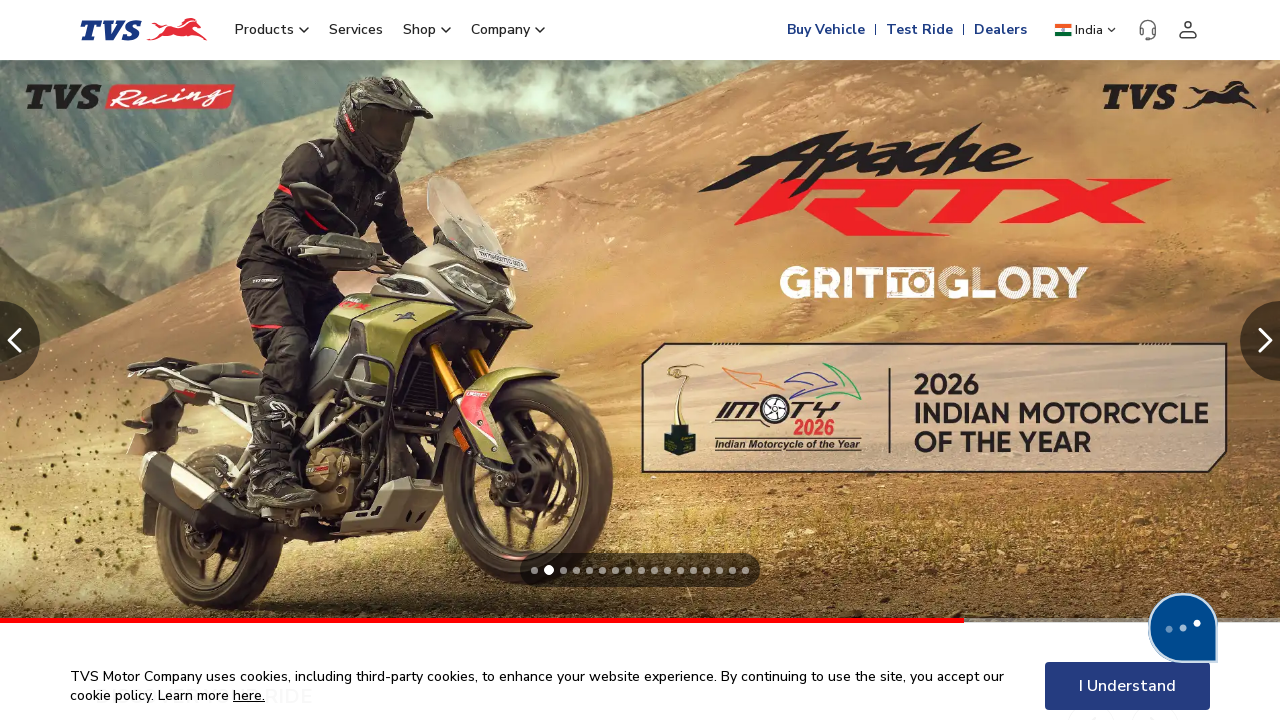